Tests that todo data persists after page reload by creating items, completing one, and reloading.

Starting URL: https://demo.playwright.dev/todomvc

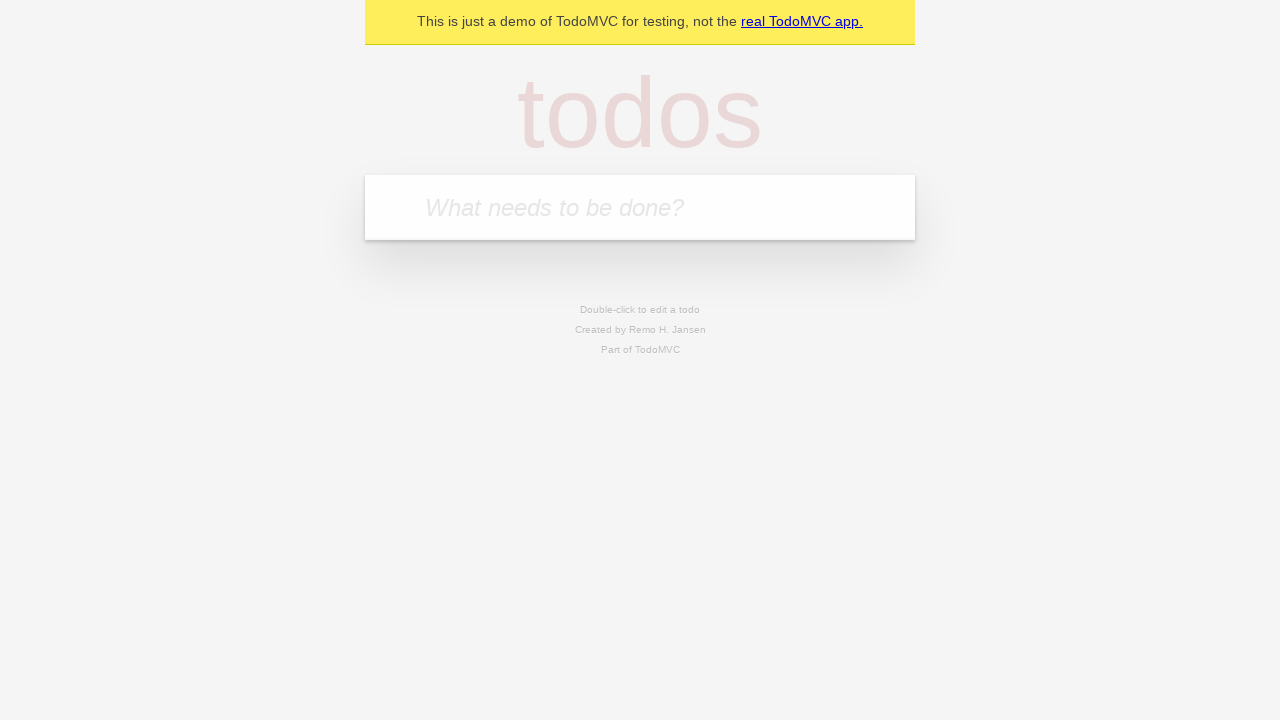

Filled todo input with 'buy some cheese' on internal:attr=[placeholder="What needs to be done?"i]
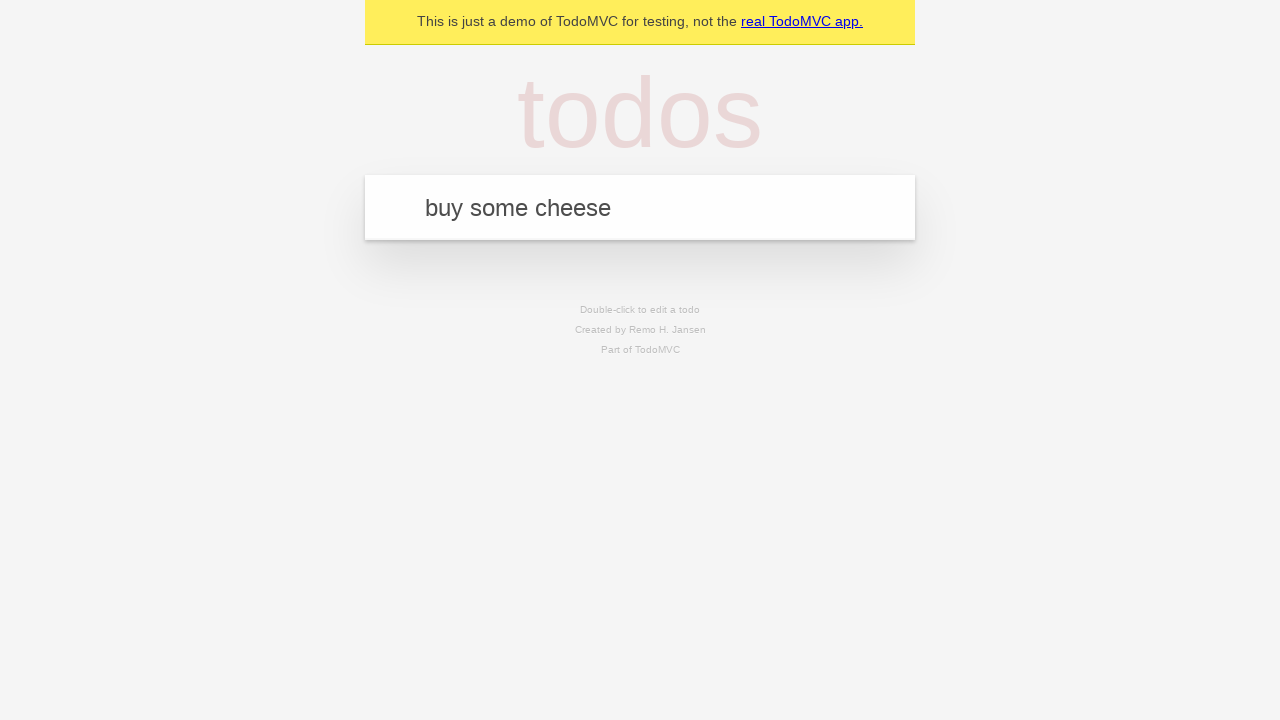

Pressed Enter to create first todo on internal:attr=[placeholder="What needs to be done?"i]
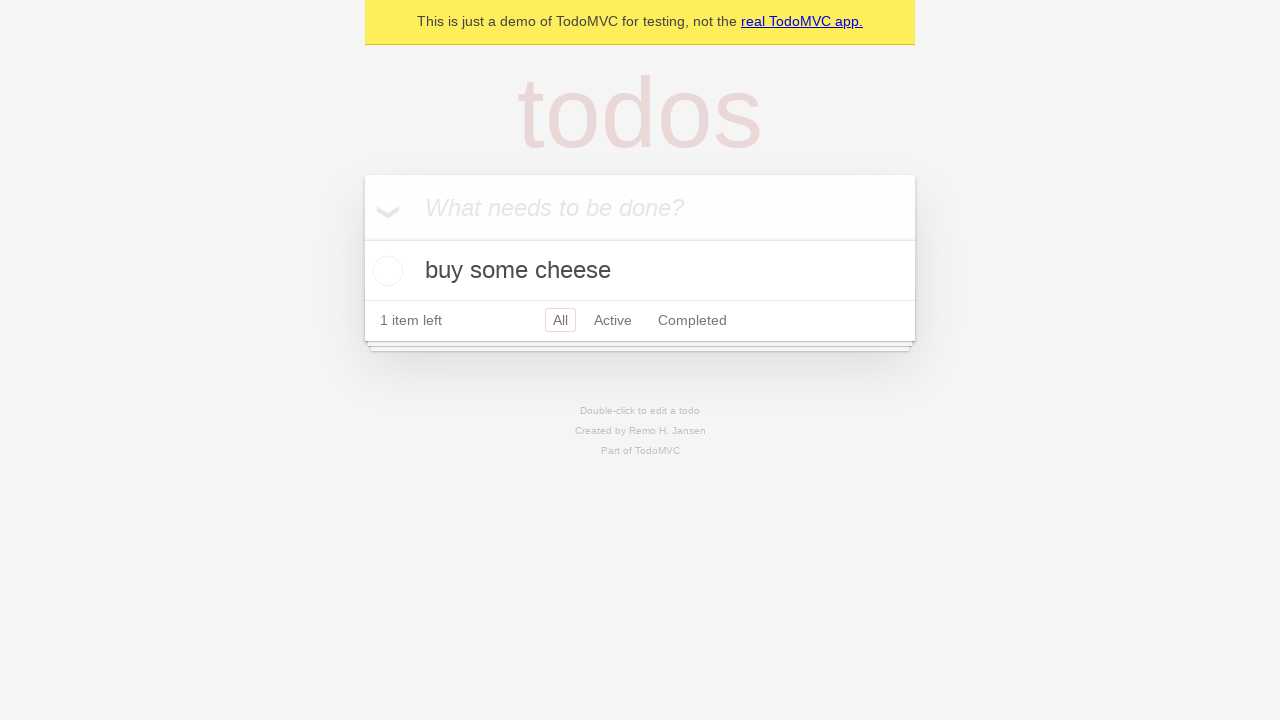

Filled todo input with 'feed the cat' on internal:attr=[placeholder="What needs to be done?"i]
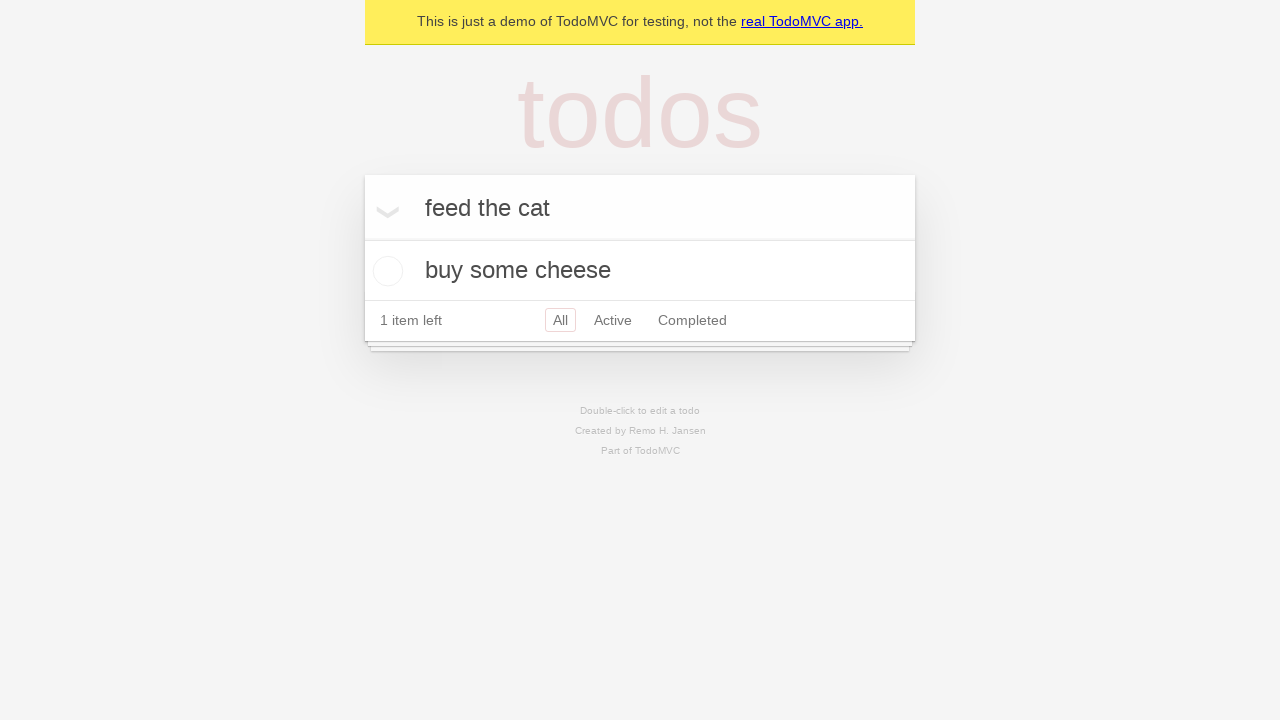

Pressed Enter to create second todo on internal:attr=[placeholder="What needs to be done?"i]
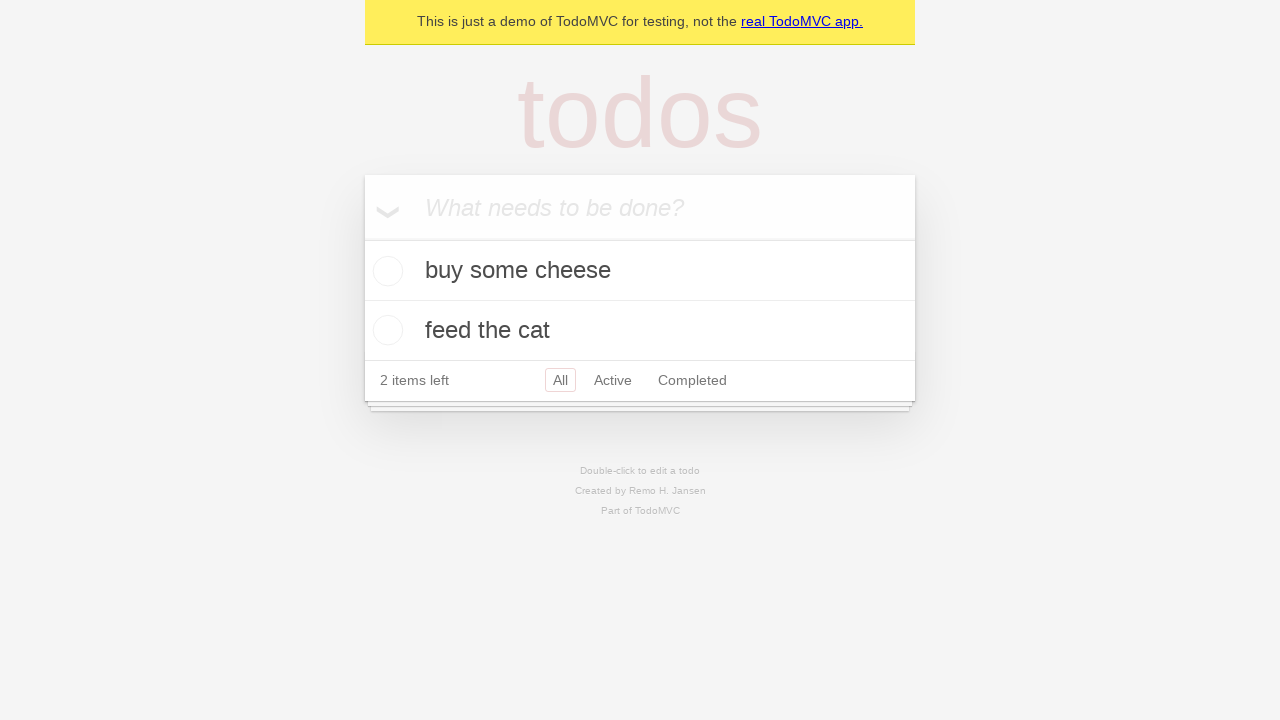

Checked the first todo item at (385, 271) on internal:testid=[data-testid="todo-item"s] >> nth=0 >> internal:role=checkbox
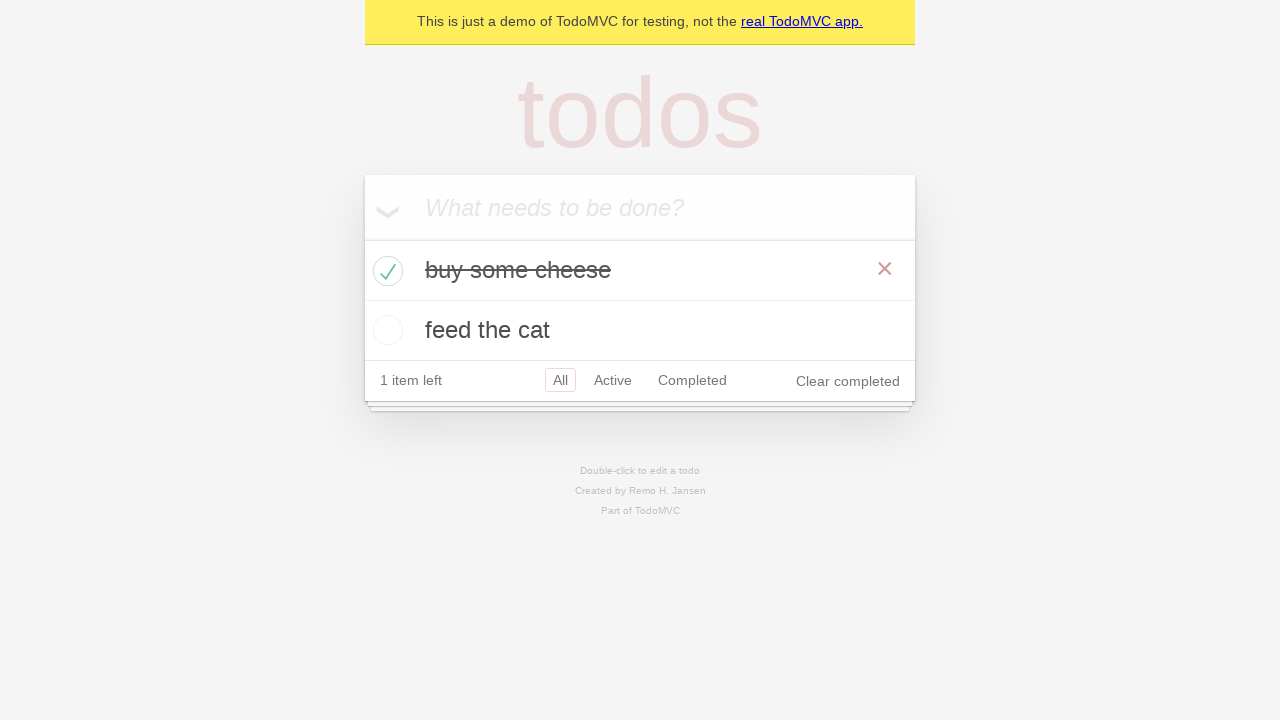

Reloaded the page
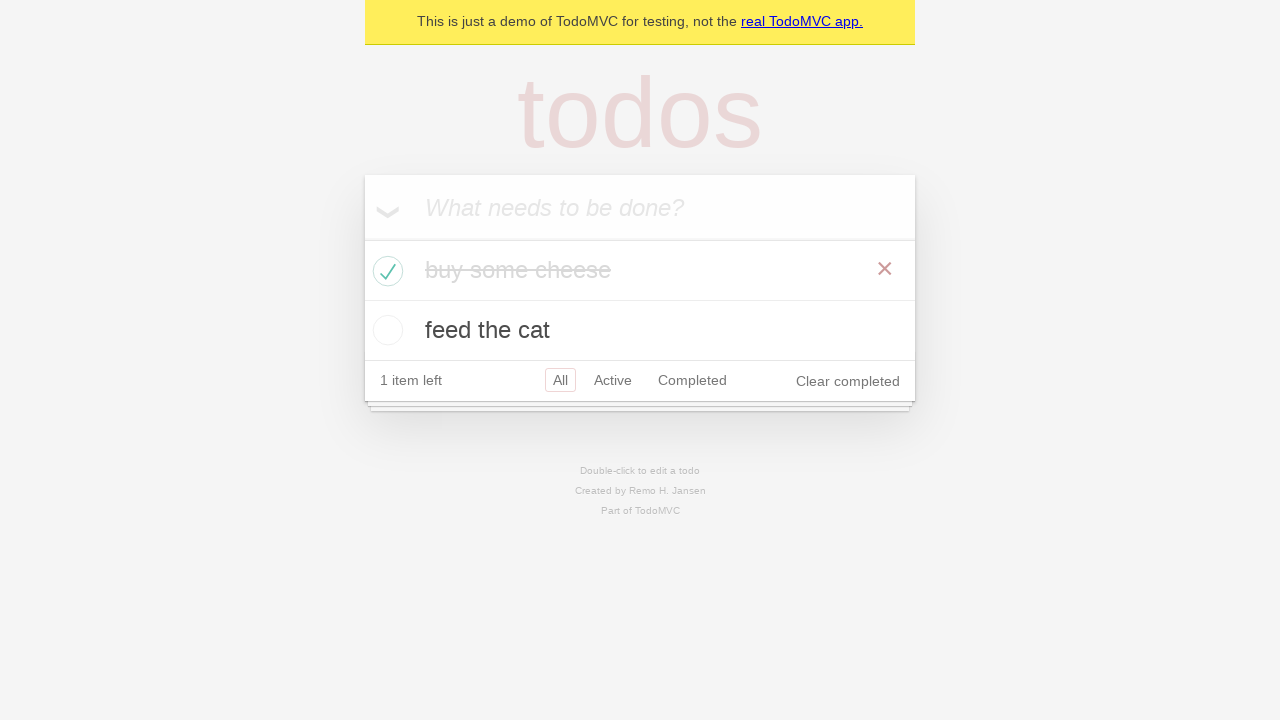

Todo items loaded after page reload
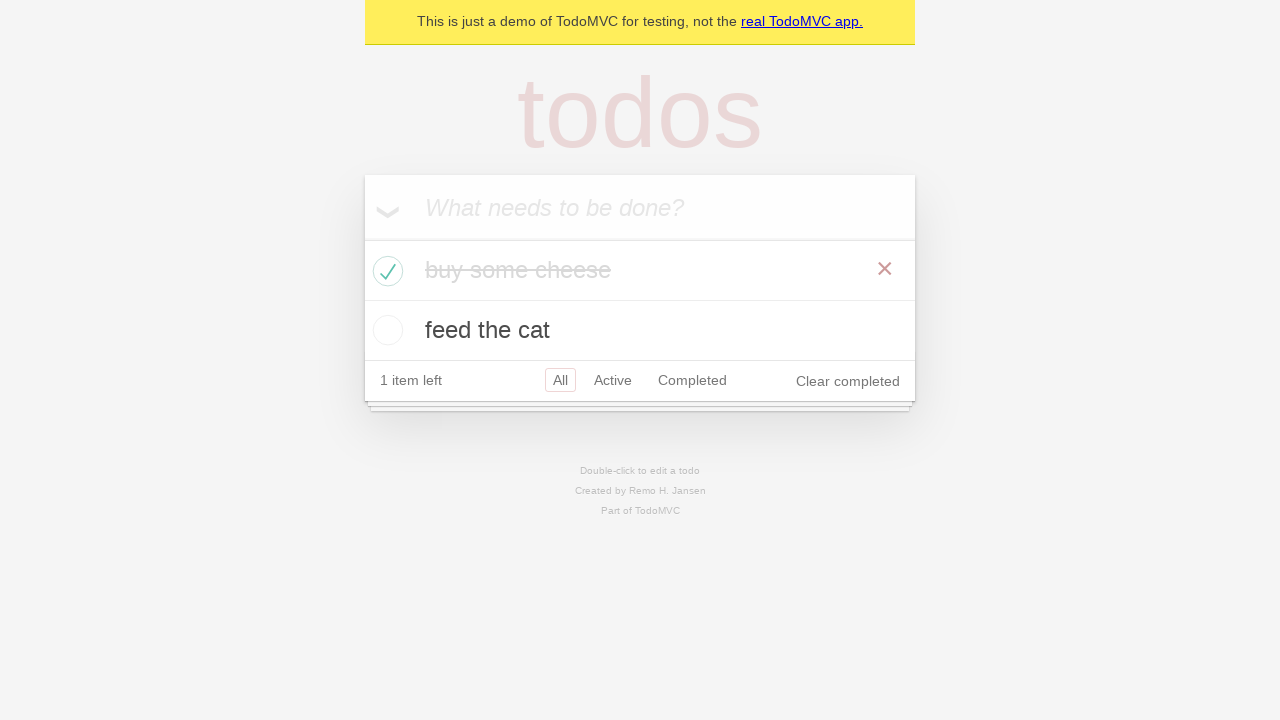

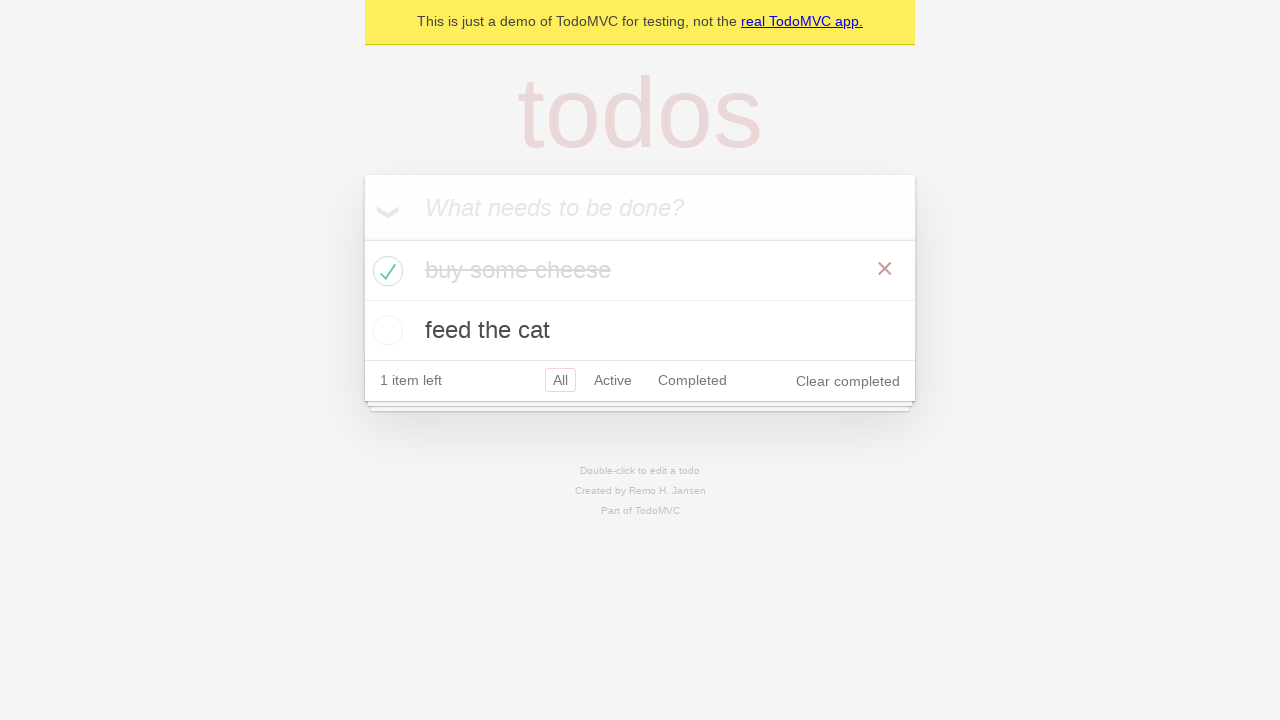